Tests the Weather.gov local forecast search functionality by entering a zipcode and submitting the search to navigate to local weather results.

Starting URL: http://weather.gov/

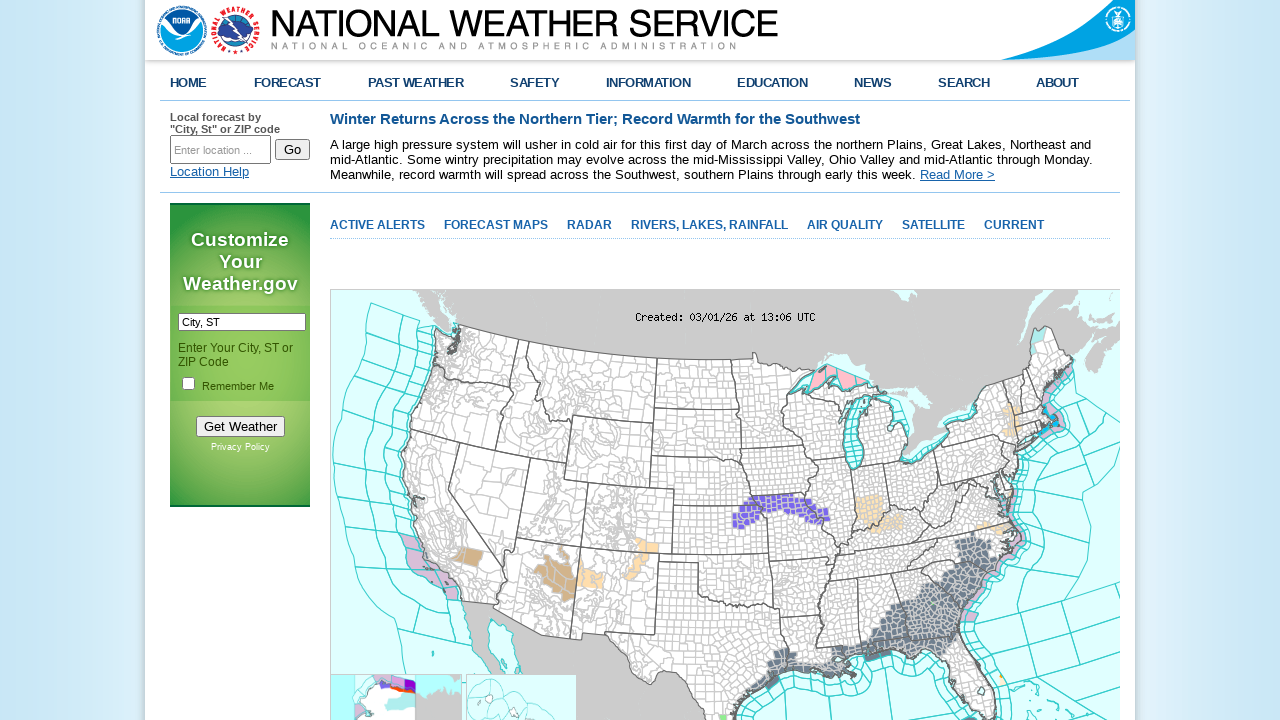

Clicked on zipcode search input field at (220, 150) on input[name='inputstring']
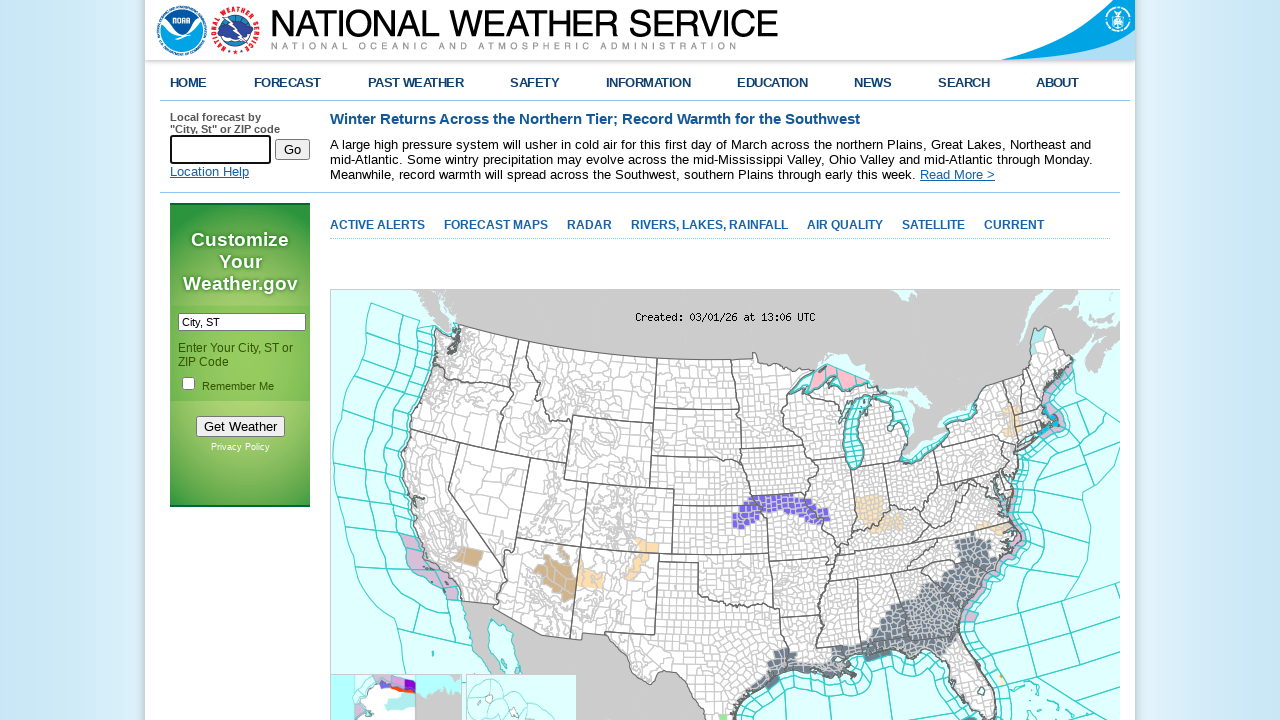

Filled search input with zipcode 90210 on input[name='inputstring']
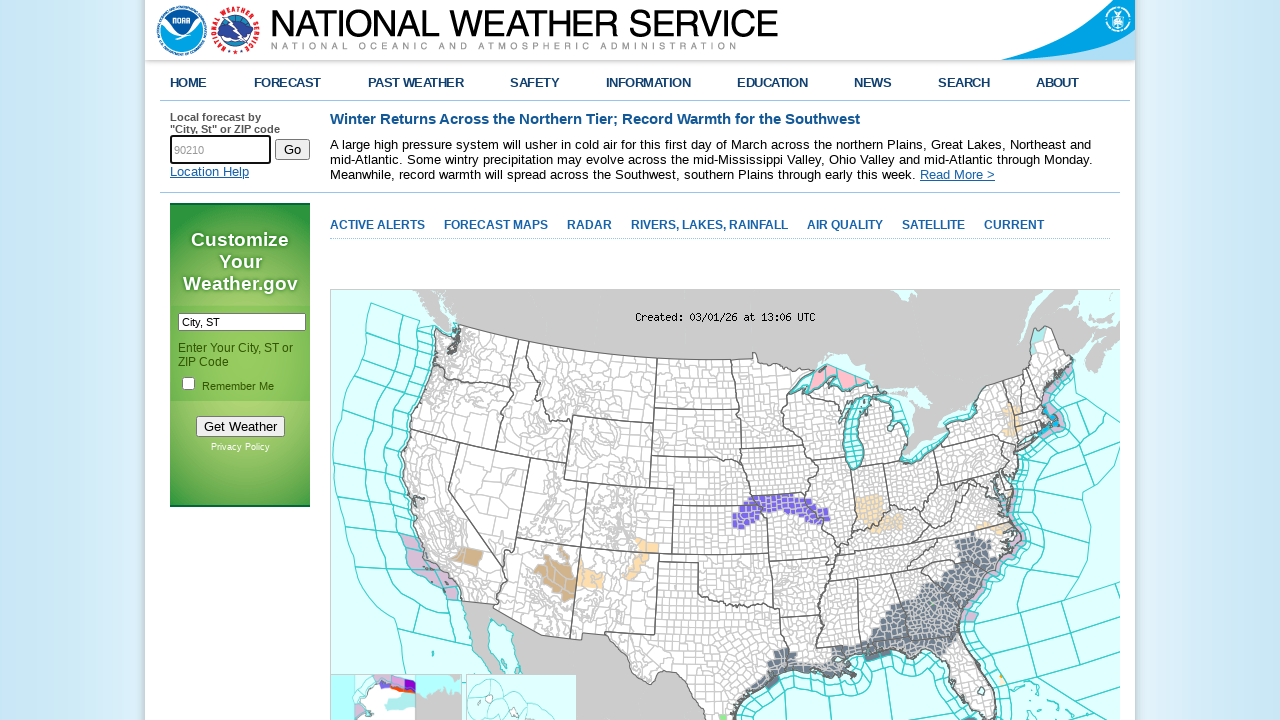

Waited for autocomplete suggestions to appear
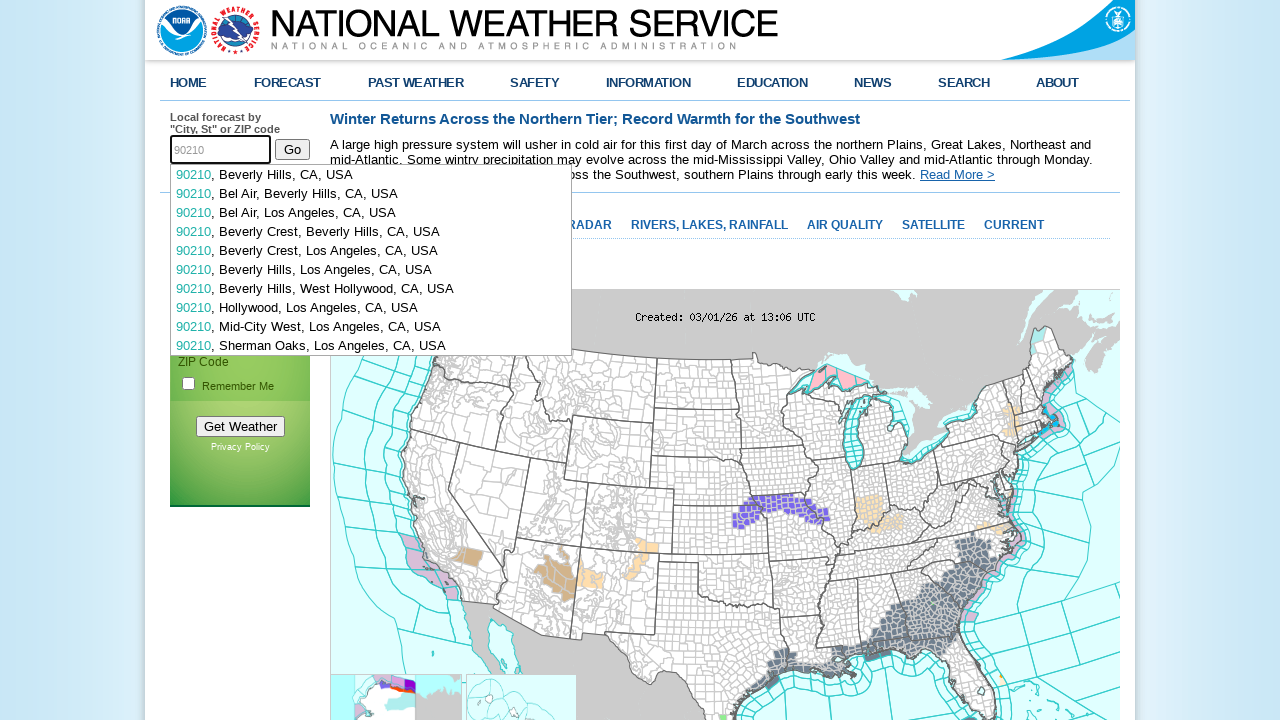

Clicked the search/Go button to submit zipcode at (292, 149) on input[name='btnSearch']
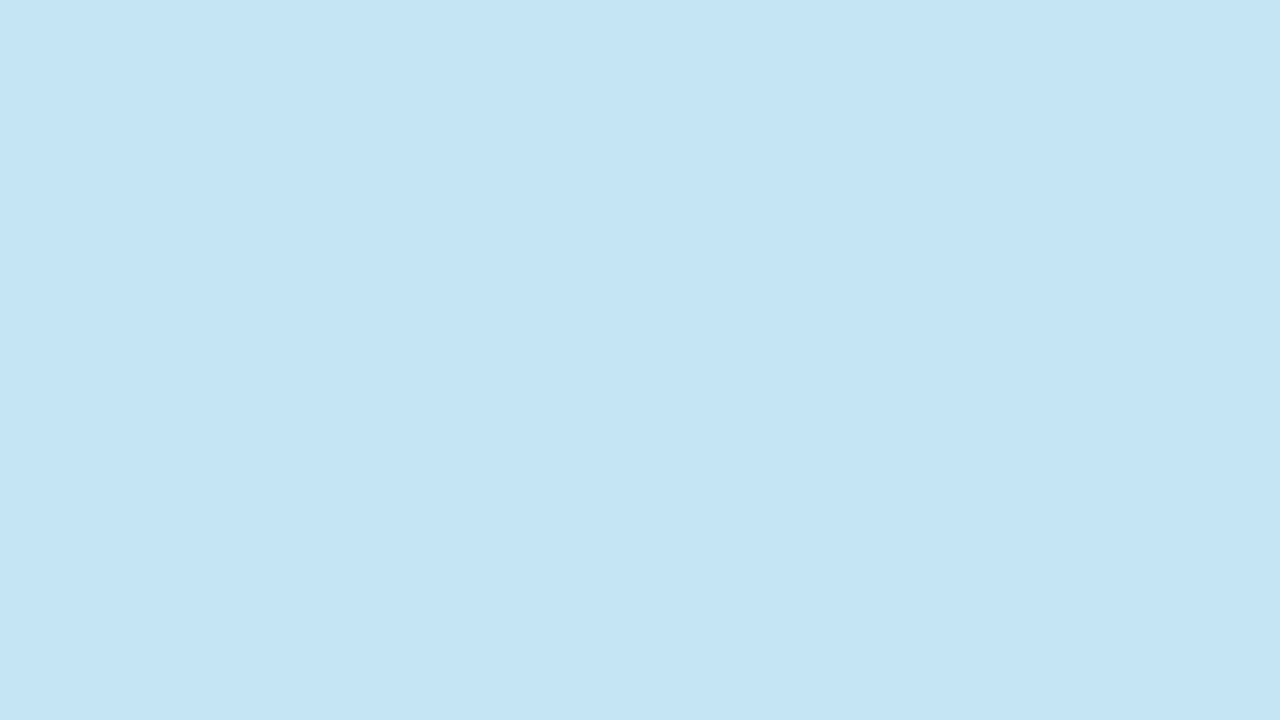

Local forecast page loaded successfully
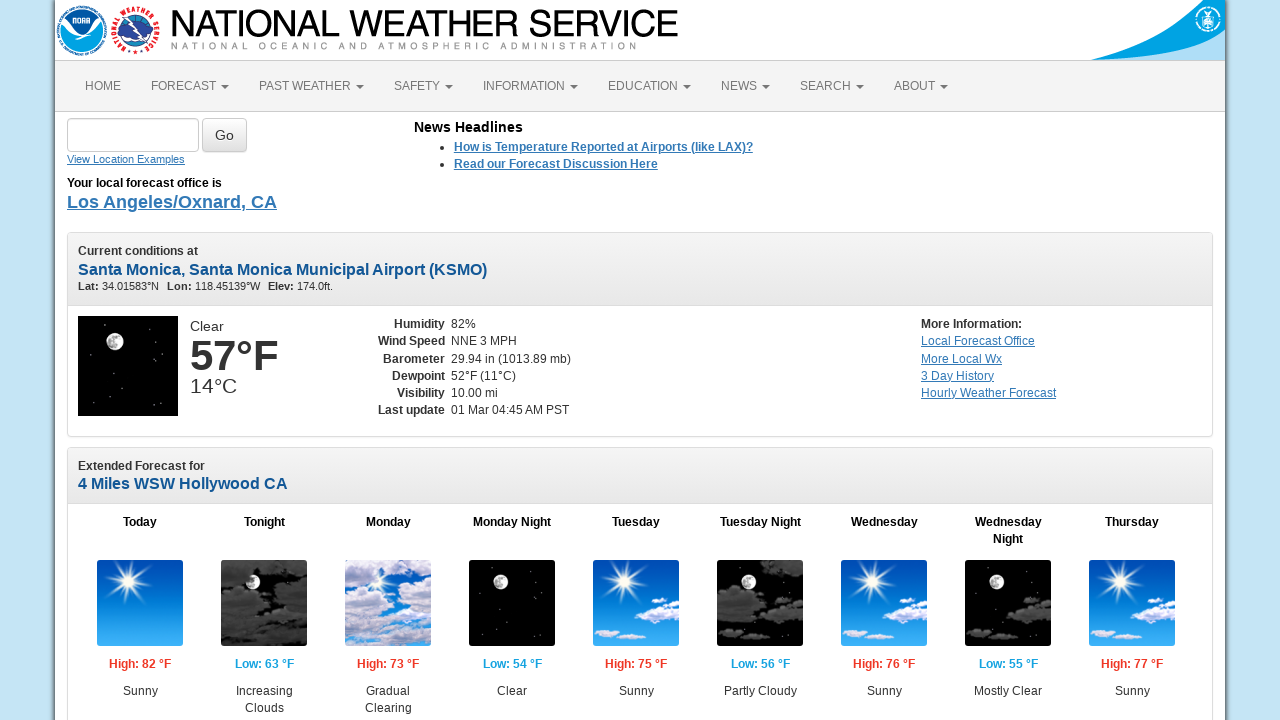

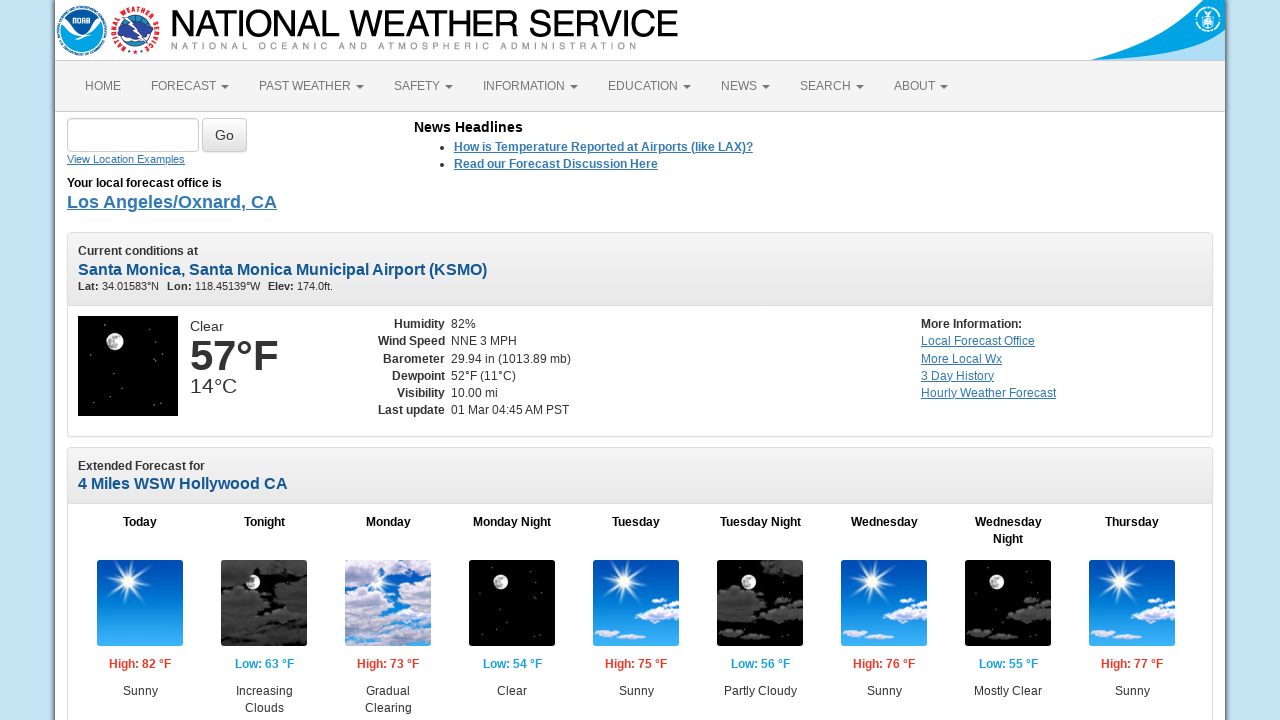